Tests that an incomplete email format shows an error state on the email input field

Starting URL: https://demoqa.com/text-box

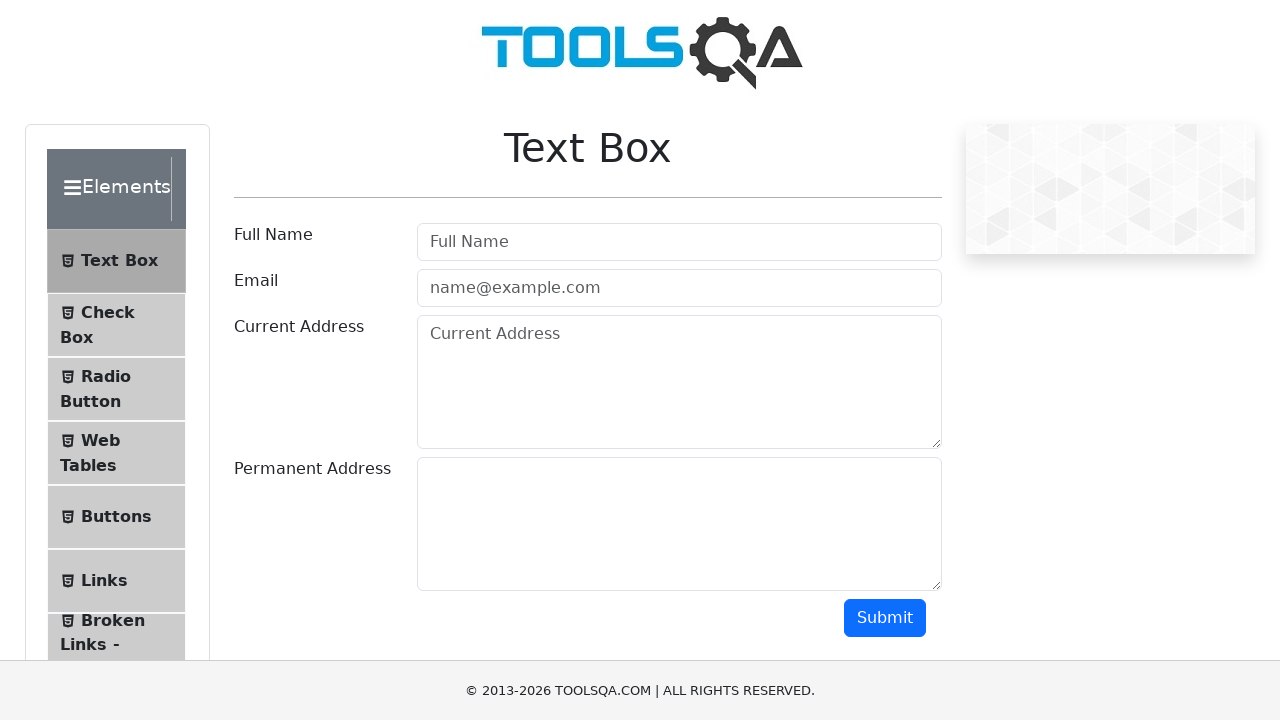

Filled email field with incomplete email format 'invalidemailformat' on #userEmail
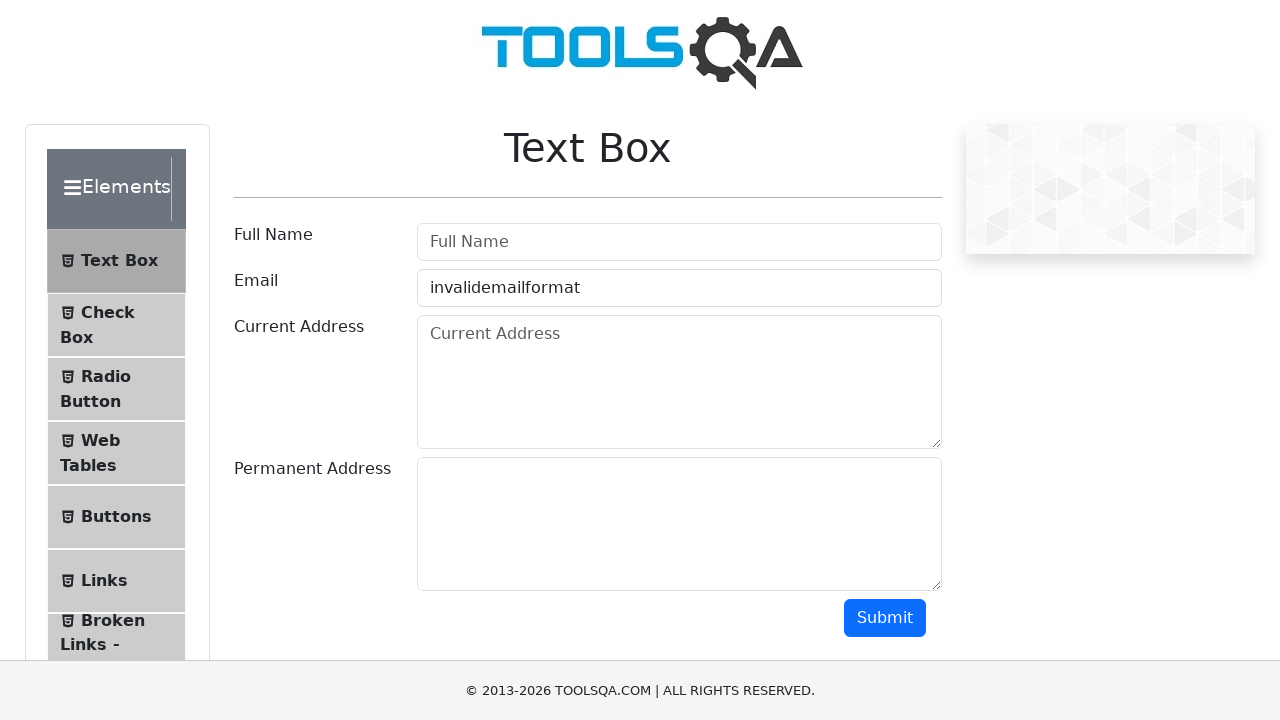

Clicked submit button at (885, 618) on #submit
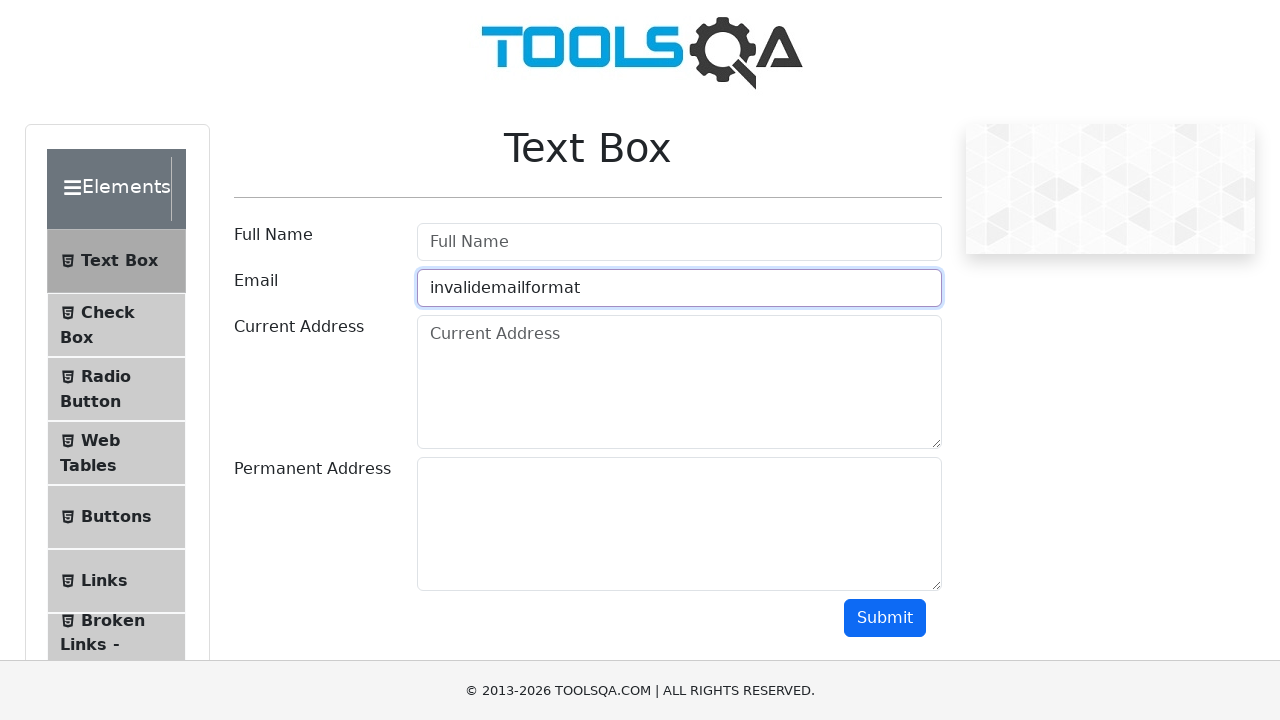

Email input field displayed error state with field-error class
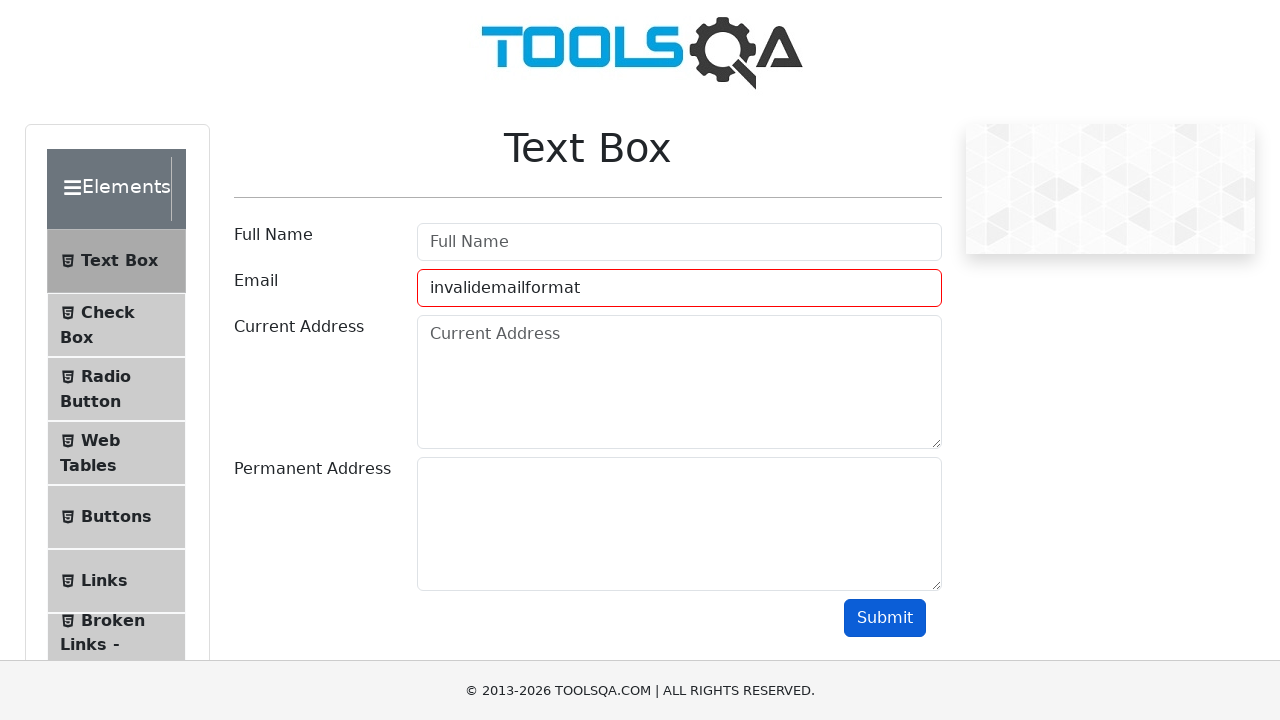

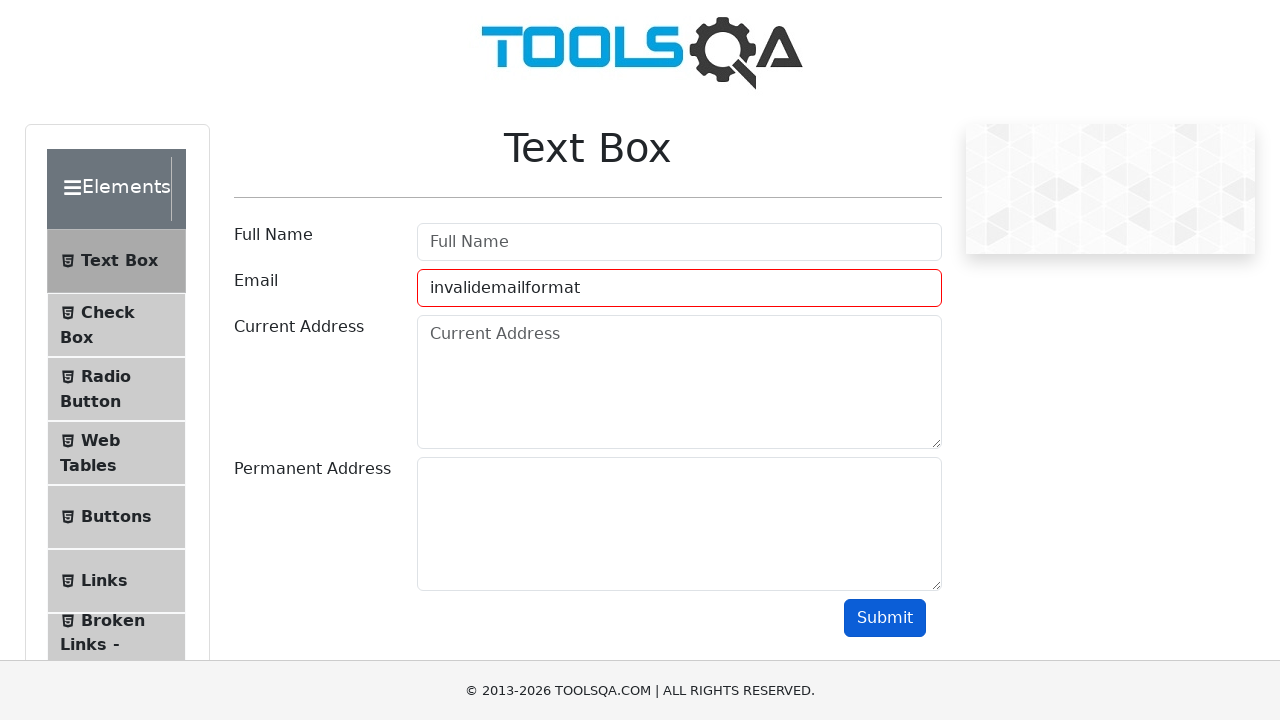